Tests greeting a specific cat by name and verifying the personalized greeting

Starting URL: https://cs1632.appspot.com/greet-a-cat/Jennyanydots

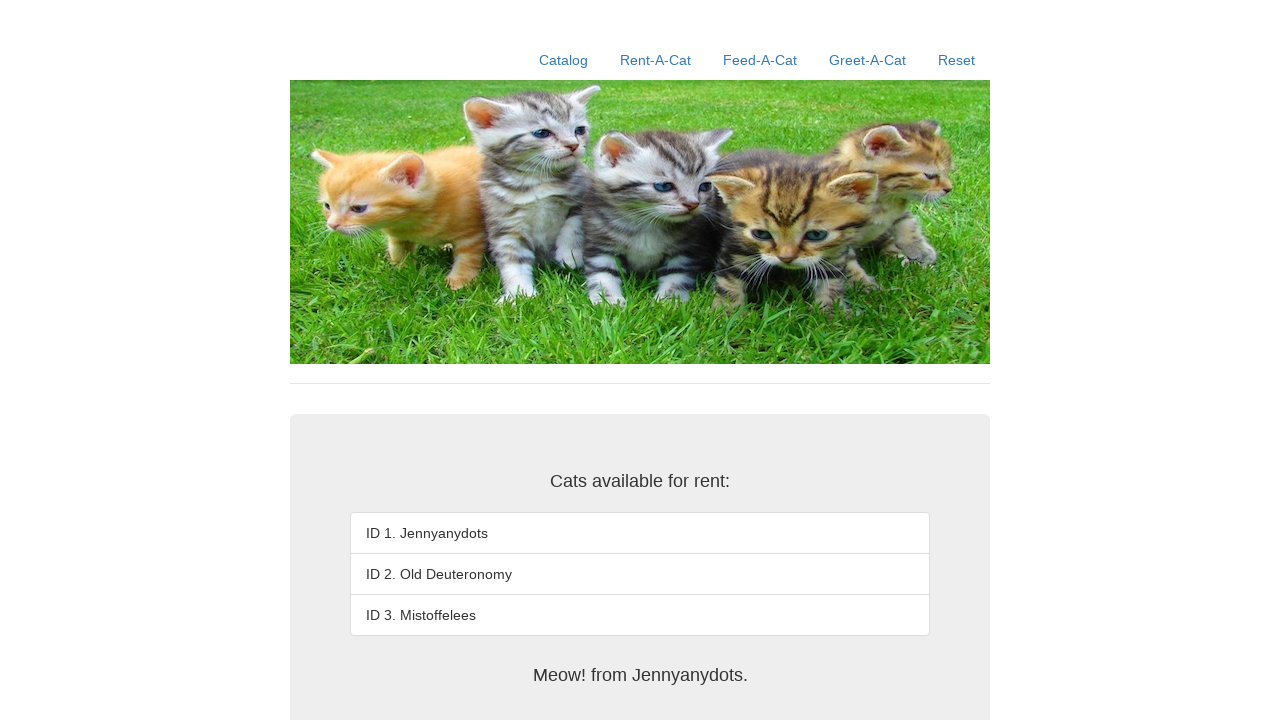

Clicked on greeting element at (640, 676) on #greeting > h4
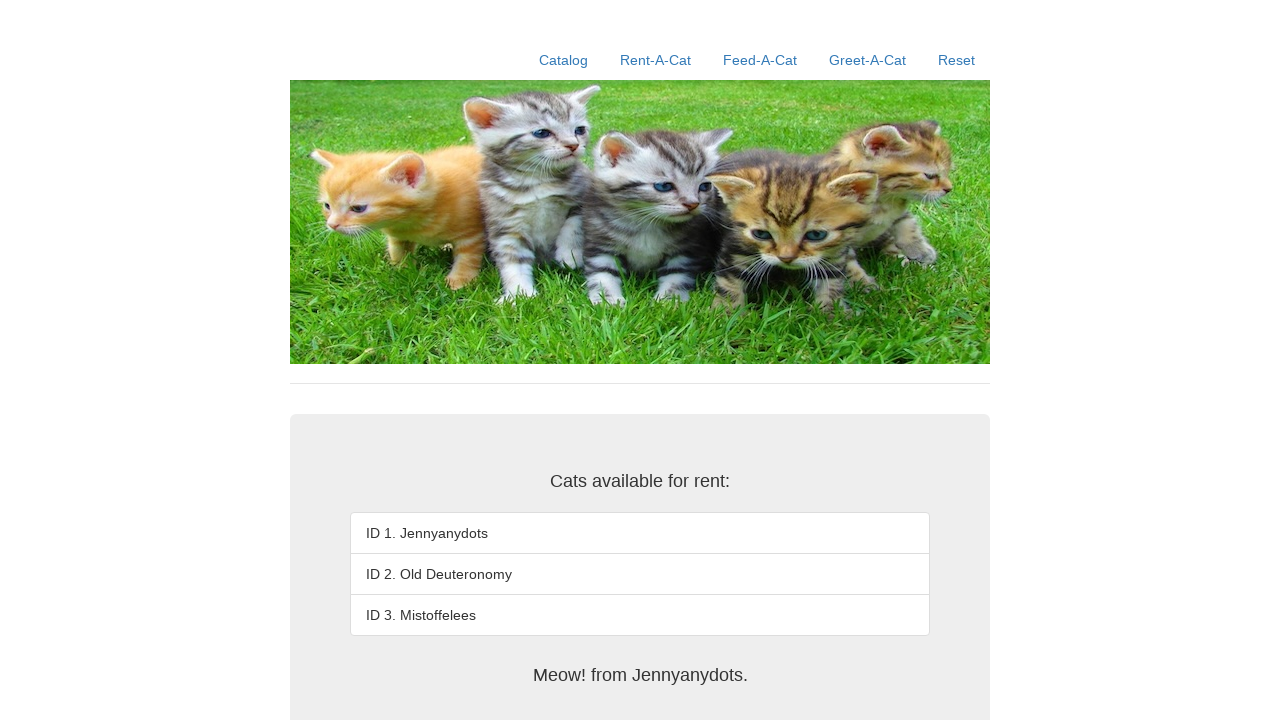

Clicked on greeting element again at (640, 676) on #greeting > h4
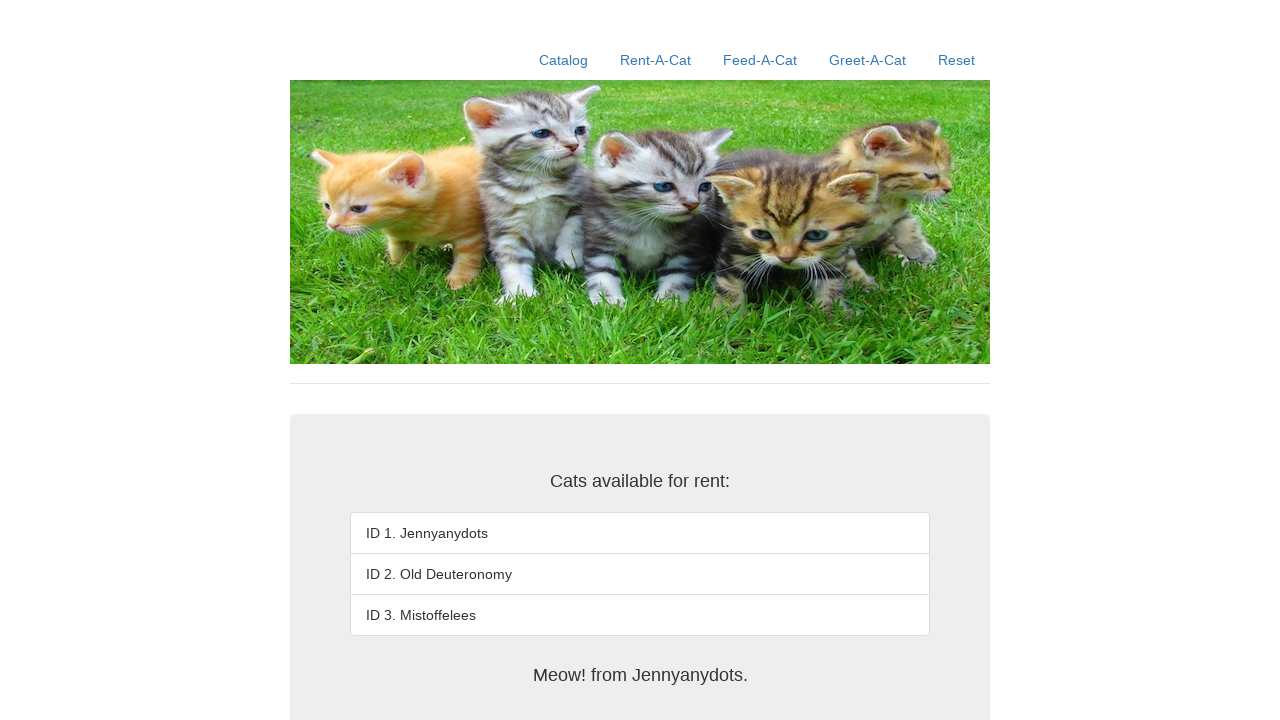

Double-clicked on greeting element at (640, 676) on #greeting > h4
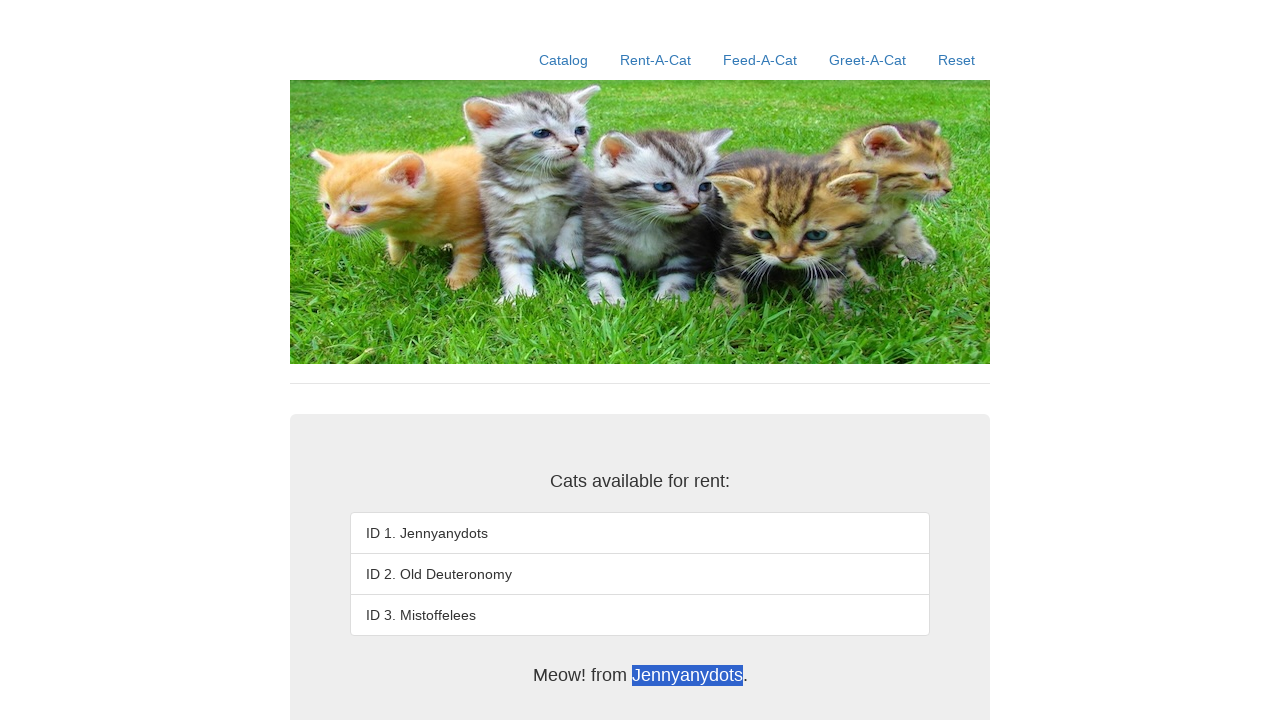

Located greeting element for verification
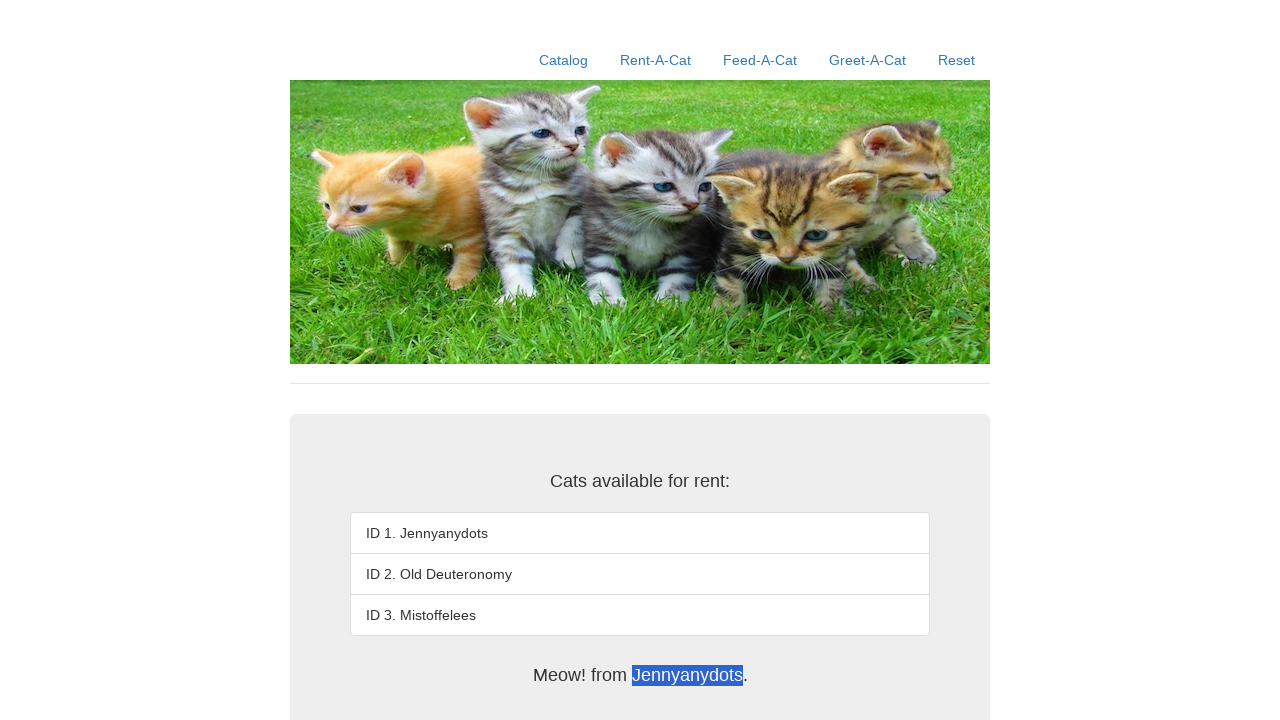

Verified that greeting element exists (count > 0)
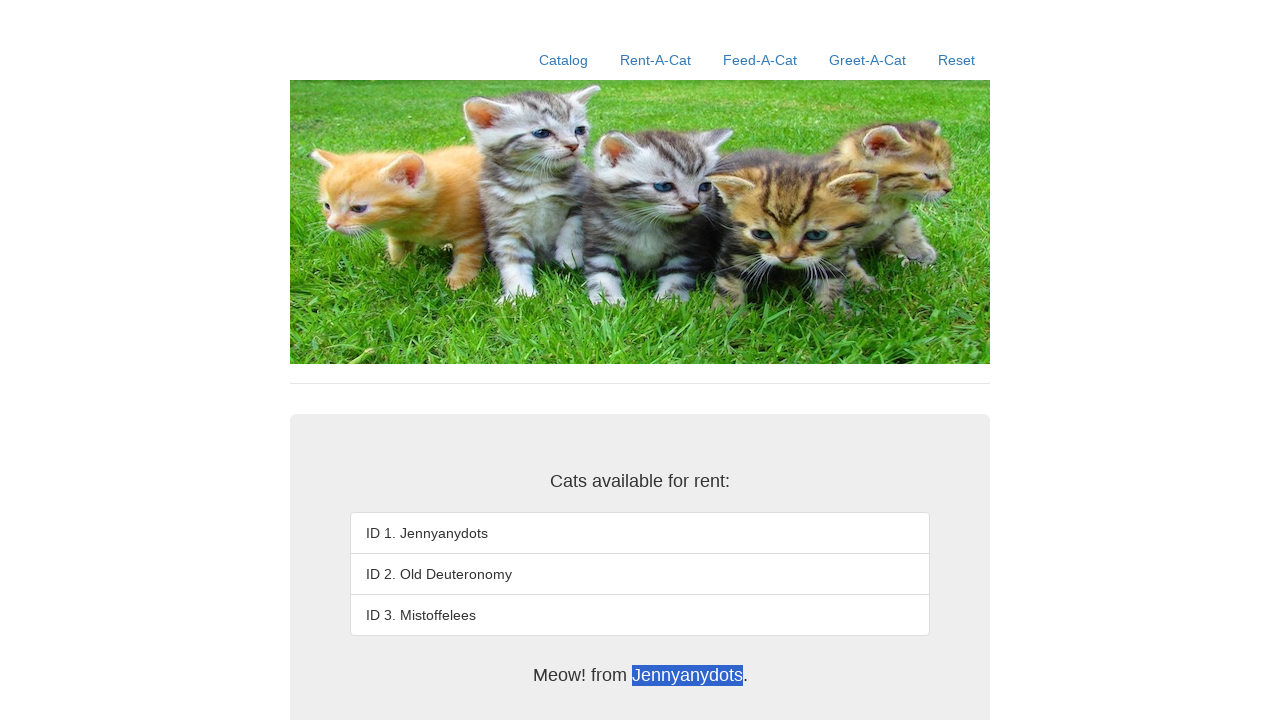

Verified personalized greeting text matches 'Meow! from Jennyanydots.'
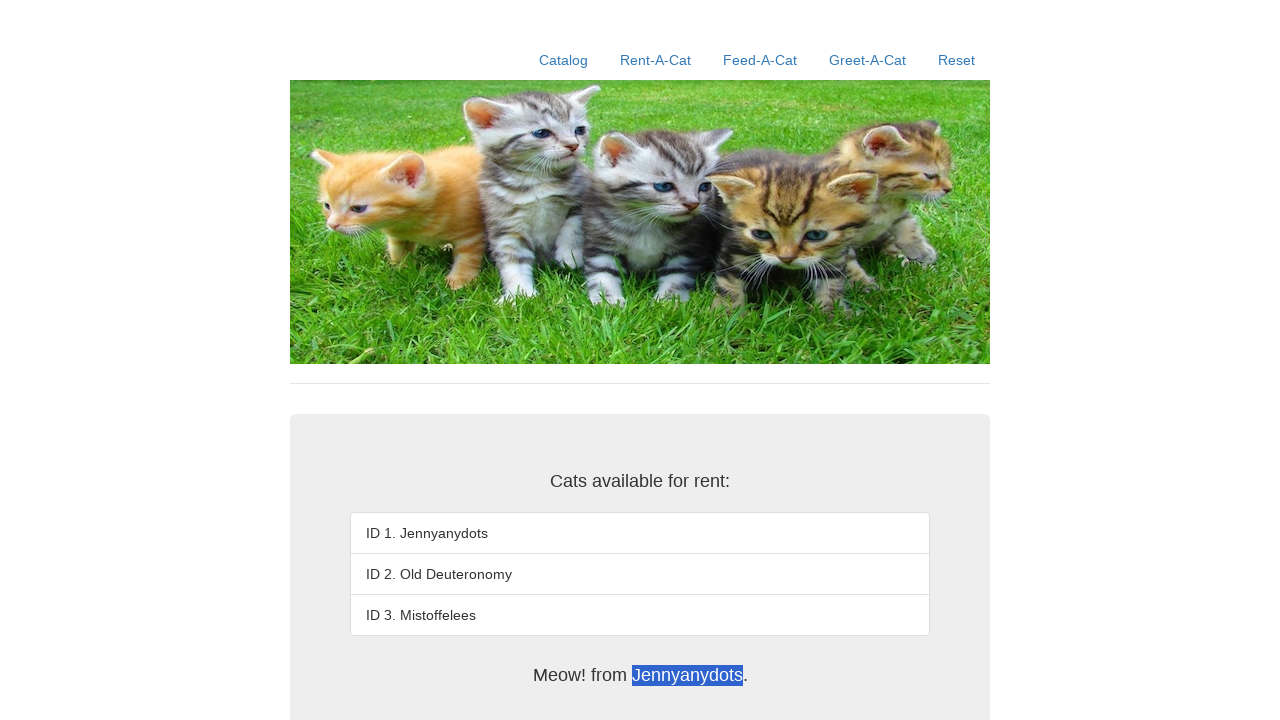

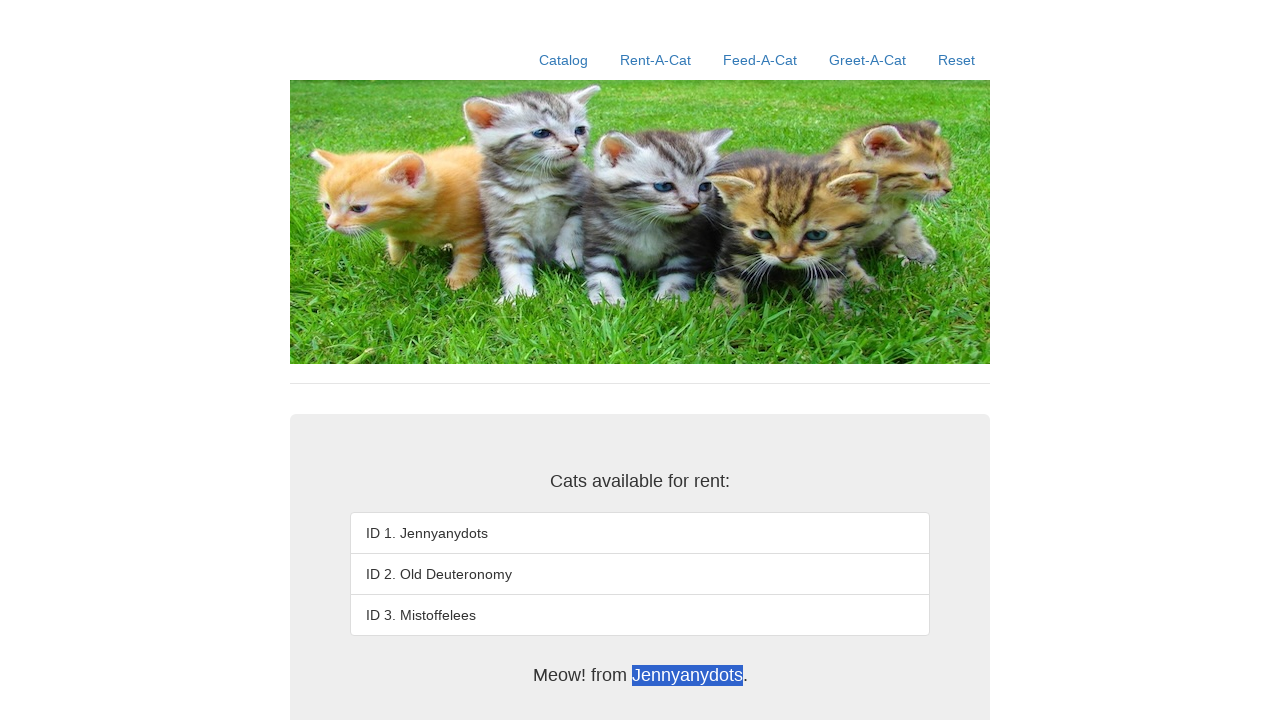